Tests custom jQuery UI dropdown by selecting item 19 from the number menu

Starting URL: http://jqueryui.com/resources/demos/selectmenu/default.html

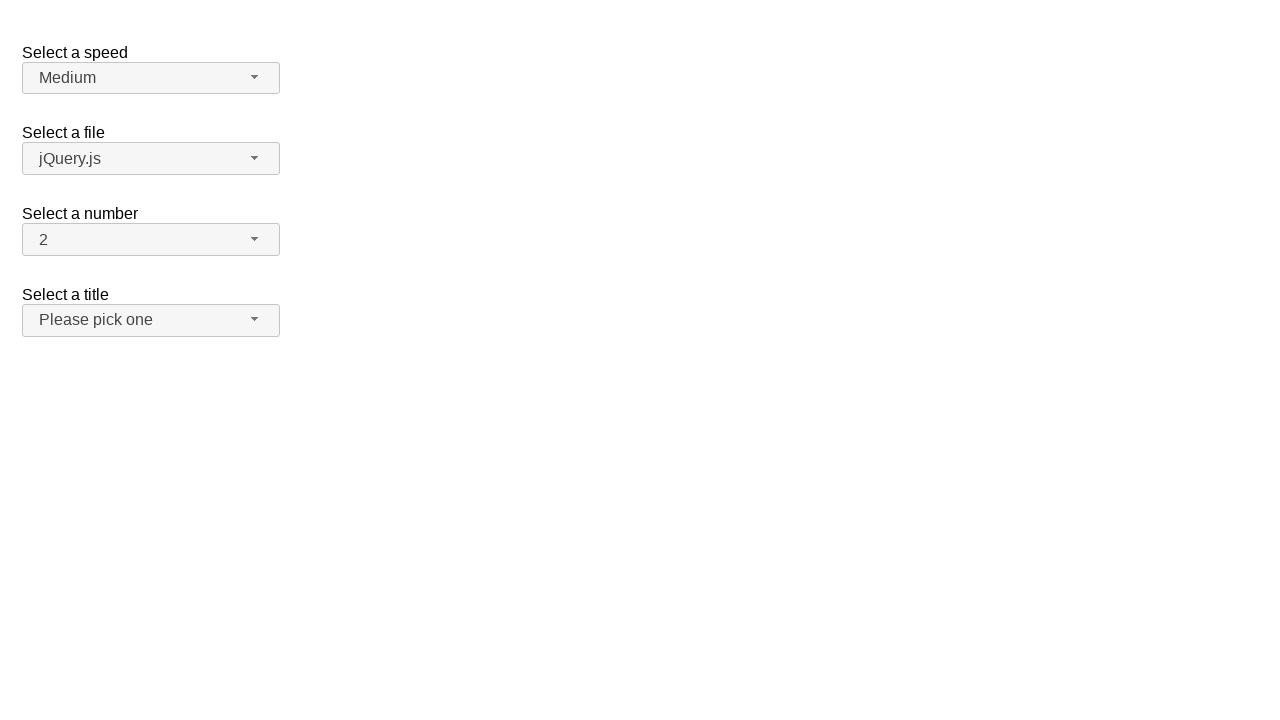

Clicked the number dropdown button to open custom jQuery UI menu at (151, 240) on span#number-button
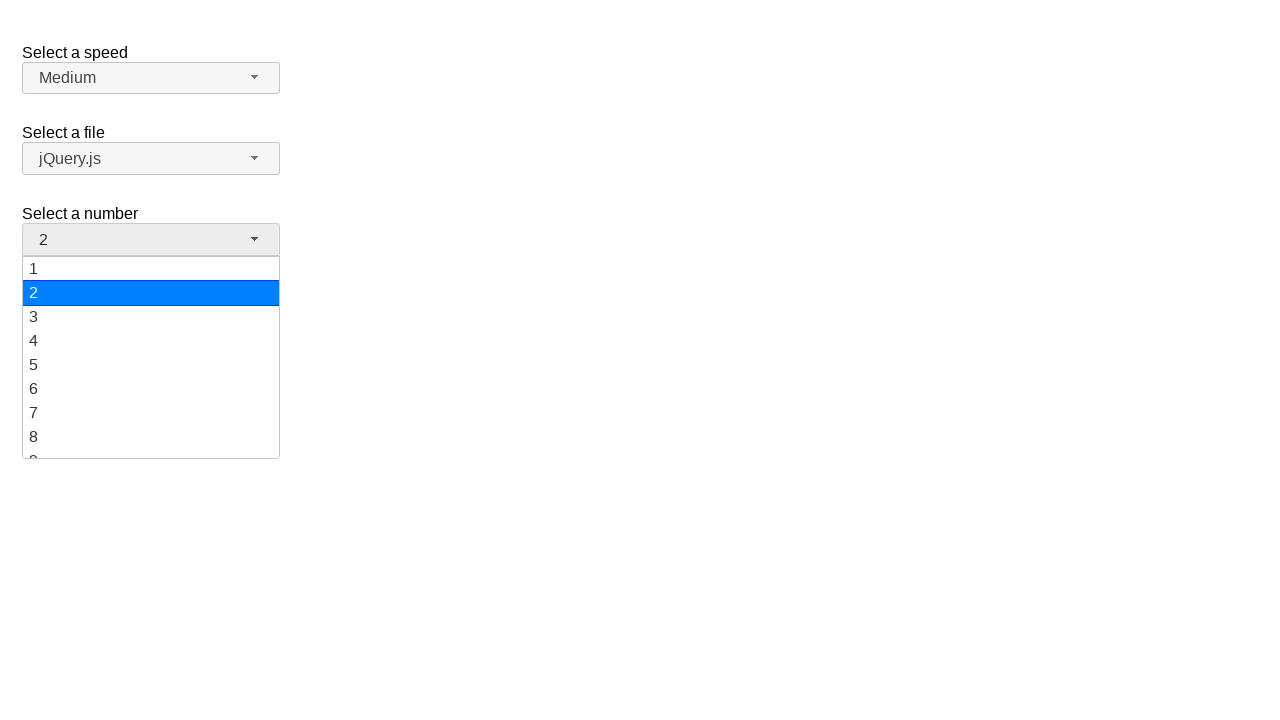

Waited for number menu to become visible
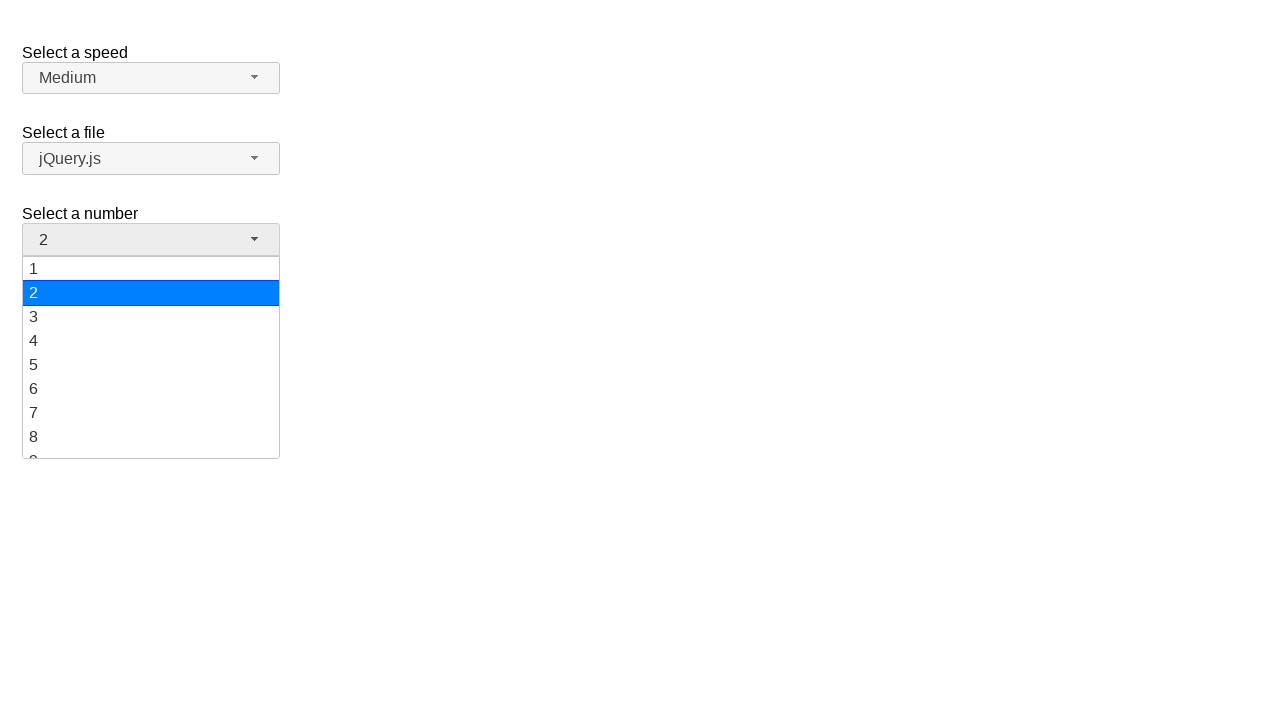

Selected item 19 from the number menu at (151, 445) on ul#number-menu li div:text('19')
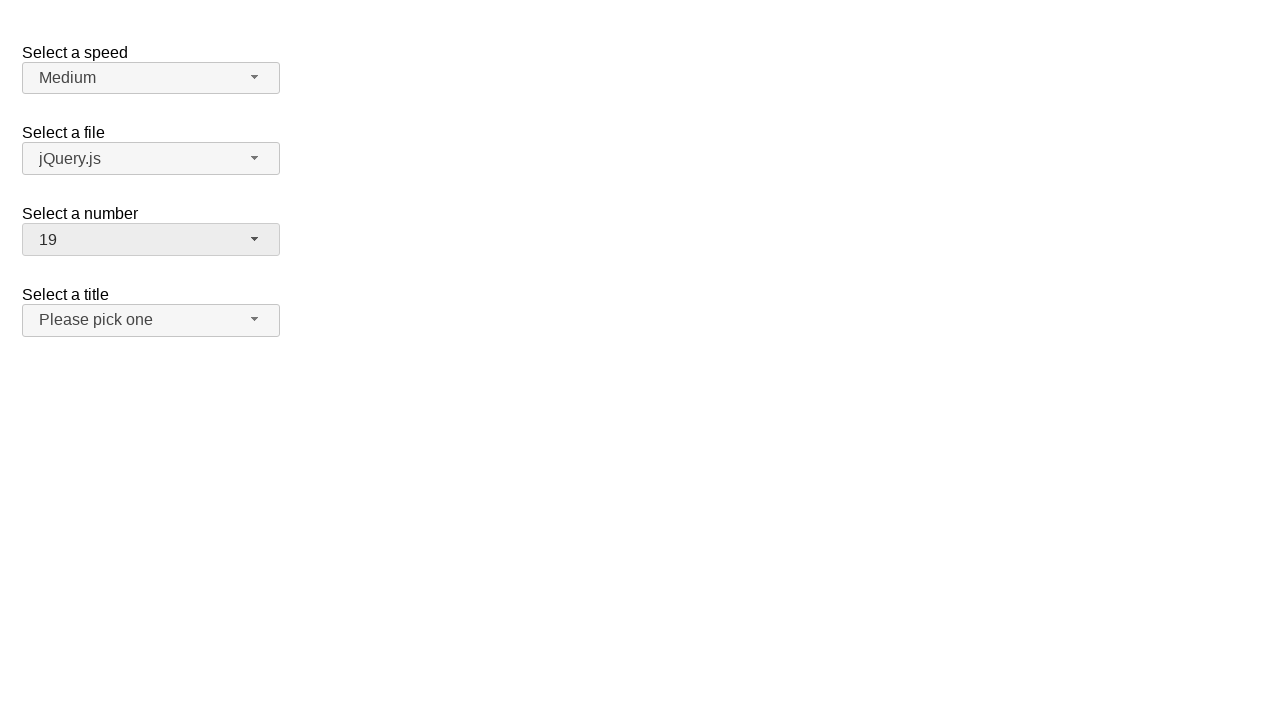

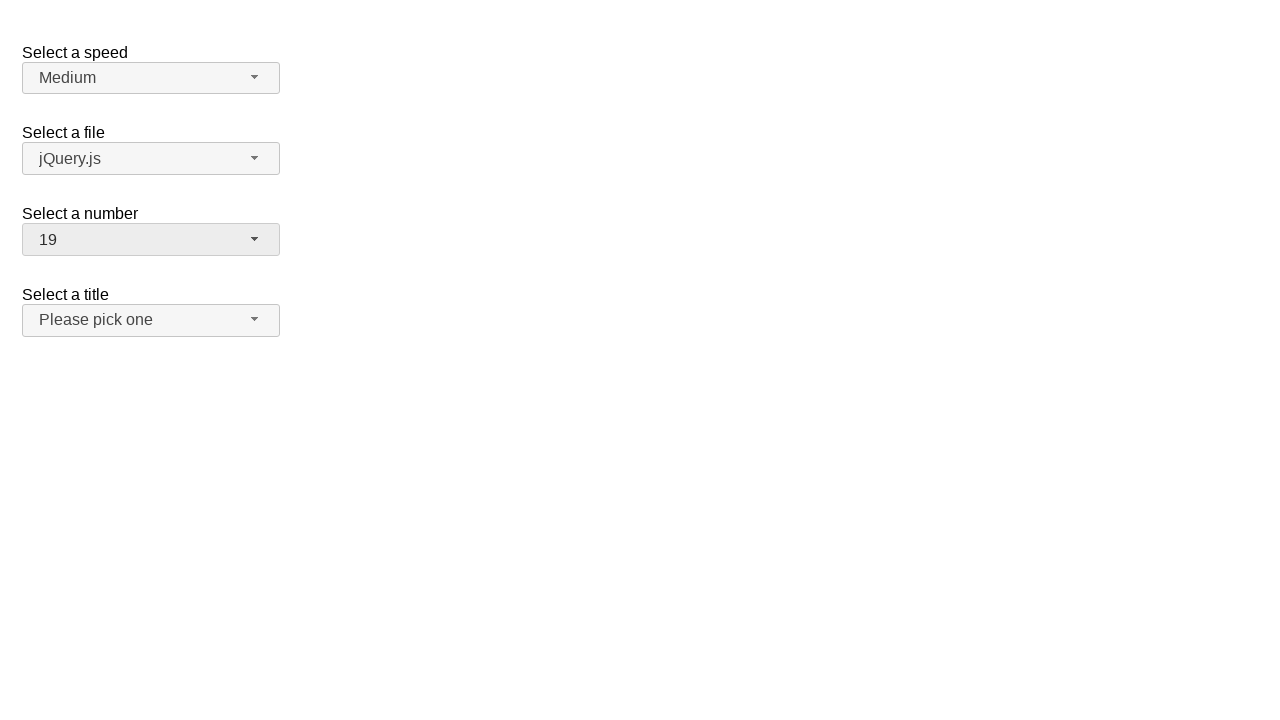